Tests file download functionality by clicking on a download button on the LeafGround demo site

Starting URL: https://www.leafground.com/file.xhtml

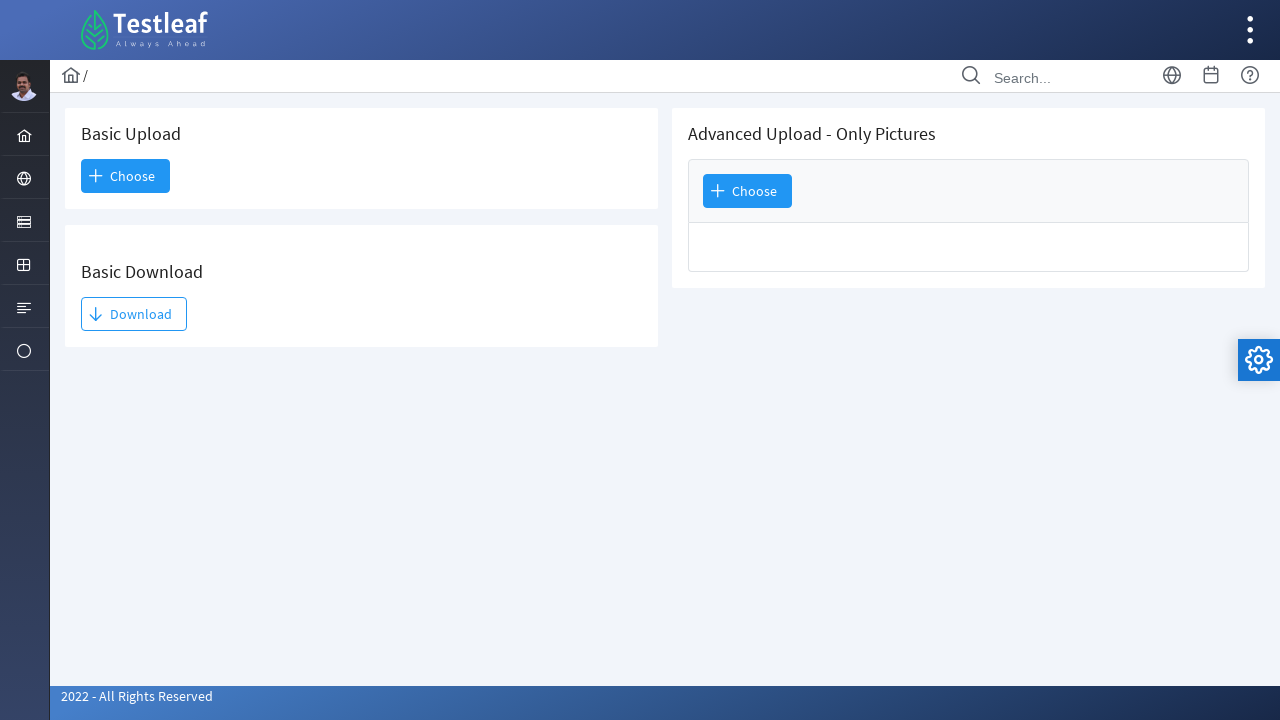

Navigated to LeafGround file download demo page
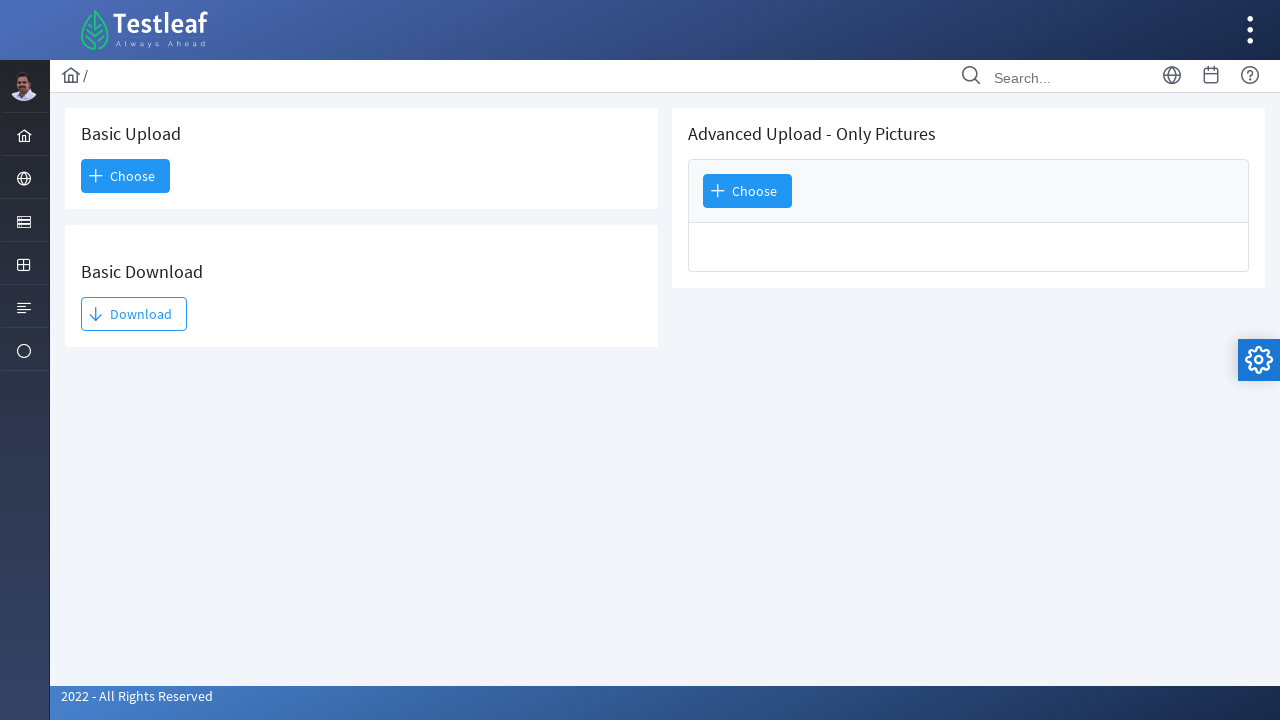

Clicked Download button to initiate file download at (134, 314) on xpath=//span[text()='Download']
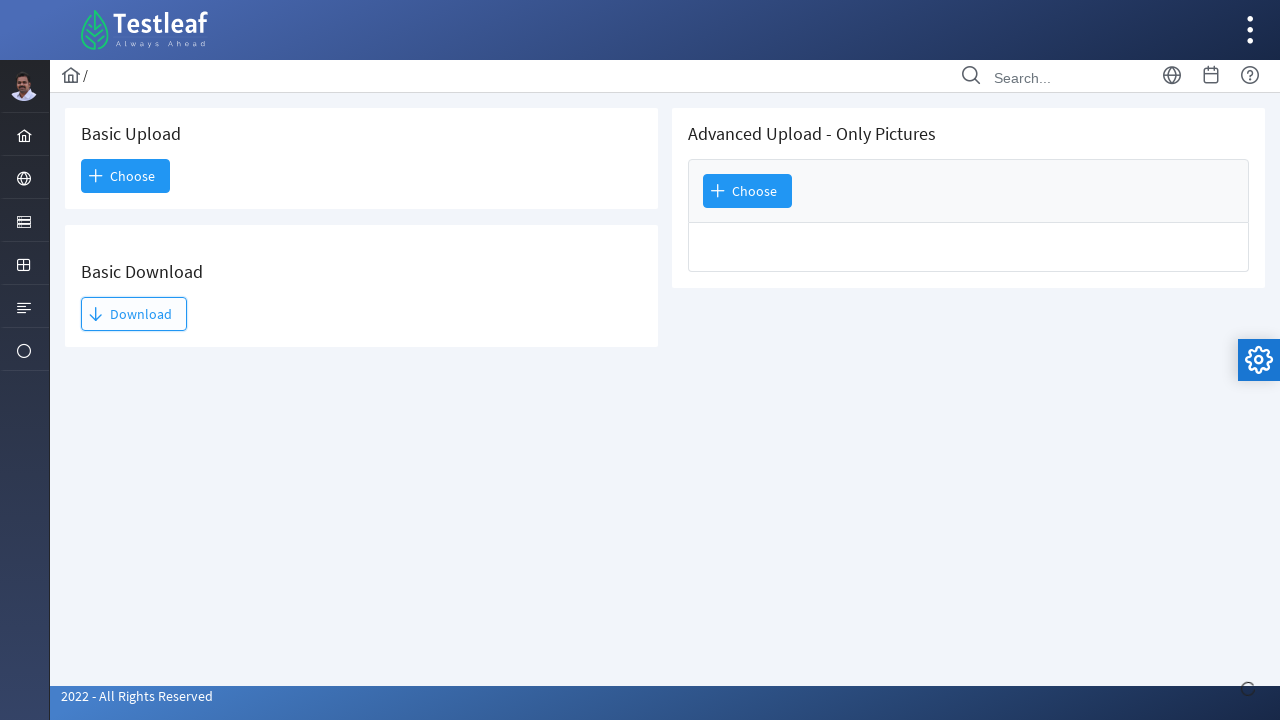

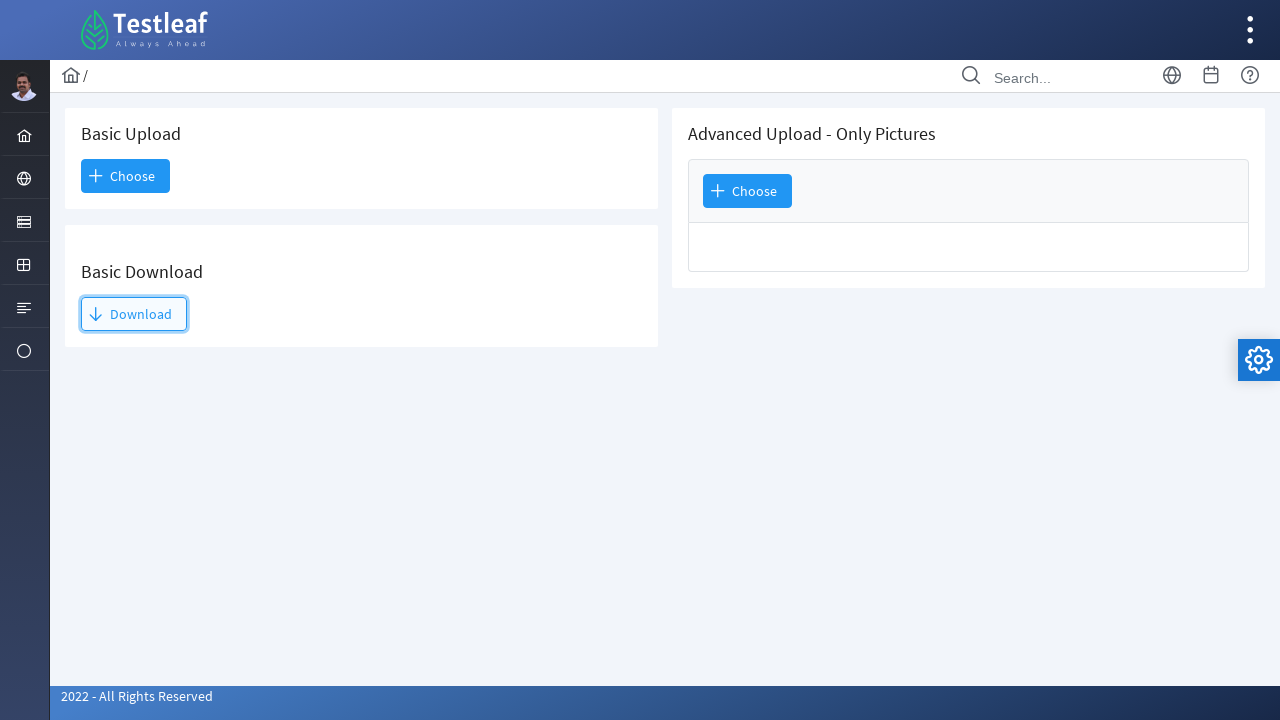